Tests successful signup flow by filling the form with new user data and verifying the verification message

Starting URL: https://vue-demo.daniel-avellaneda.com/signup

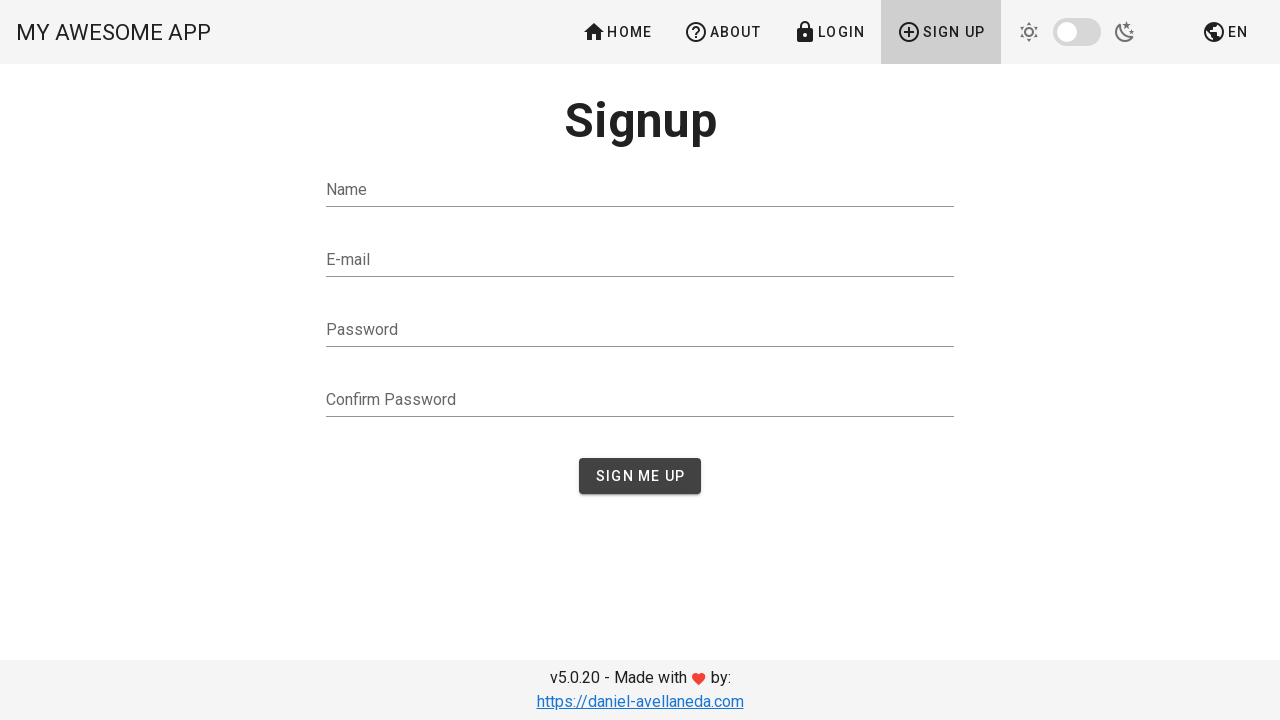

Filled name field with 'John Smith' on input[id='name']
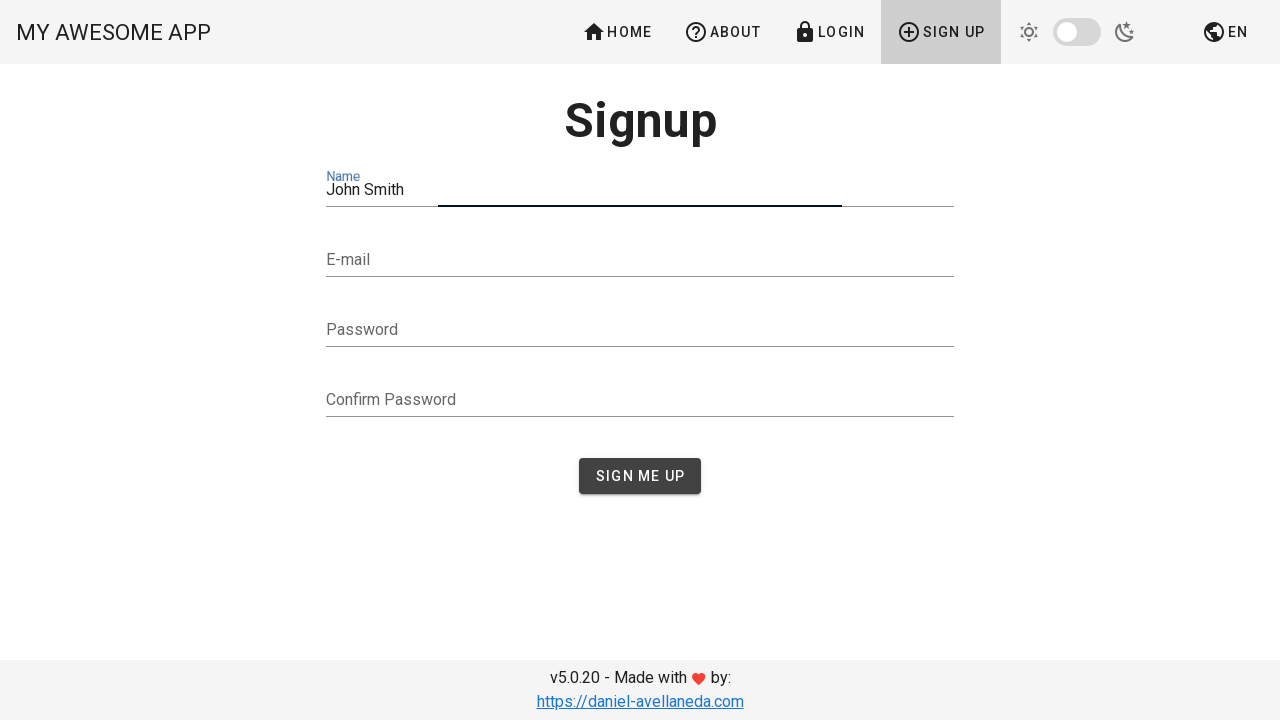

Filled email field with 'john.smith.test123@example.com' on input[id='email']
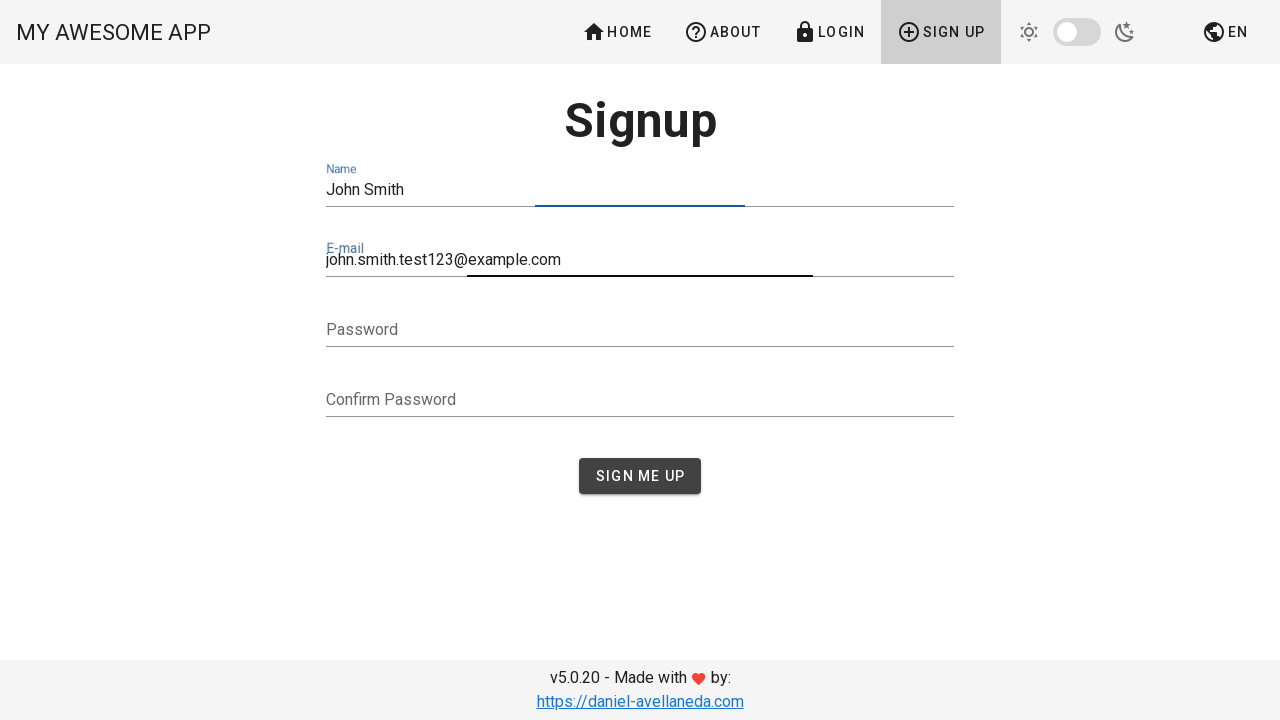

Filled password field with '123456' on input[id='password']
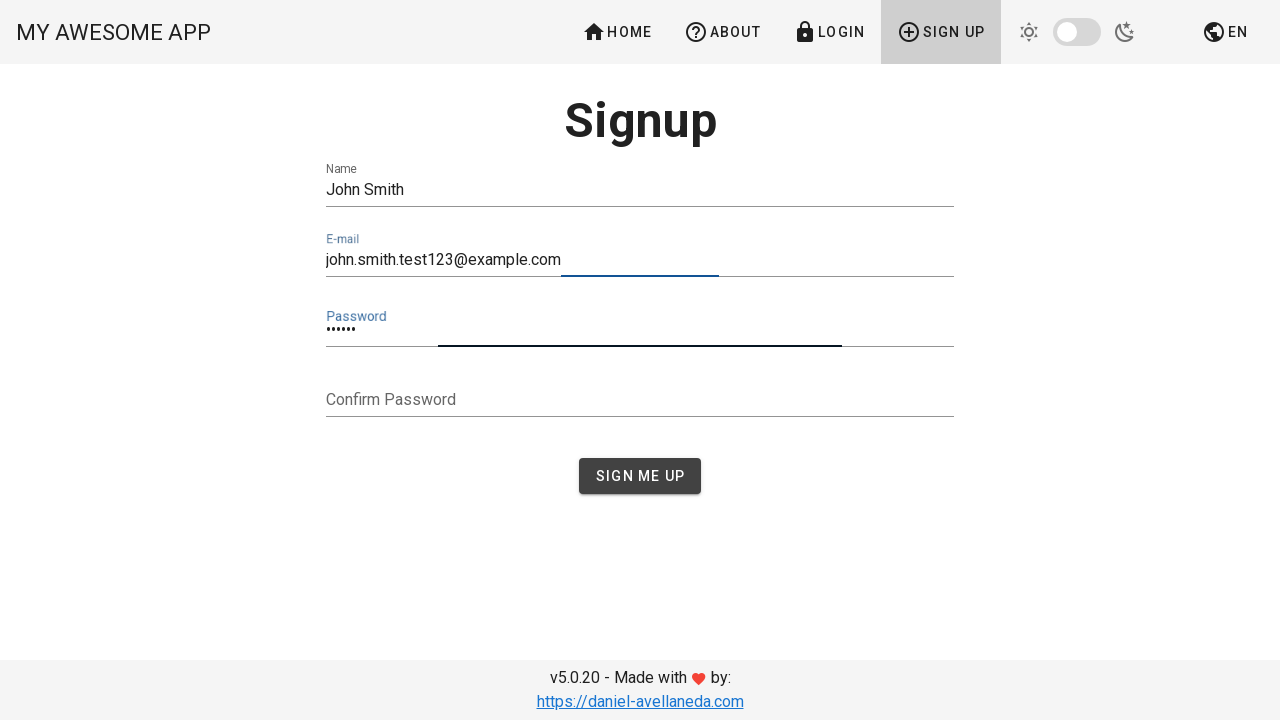

Filled confirm password field with '123456' on input[id='confirmPassword']
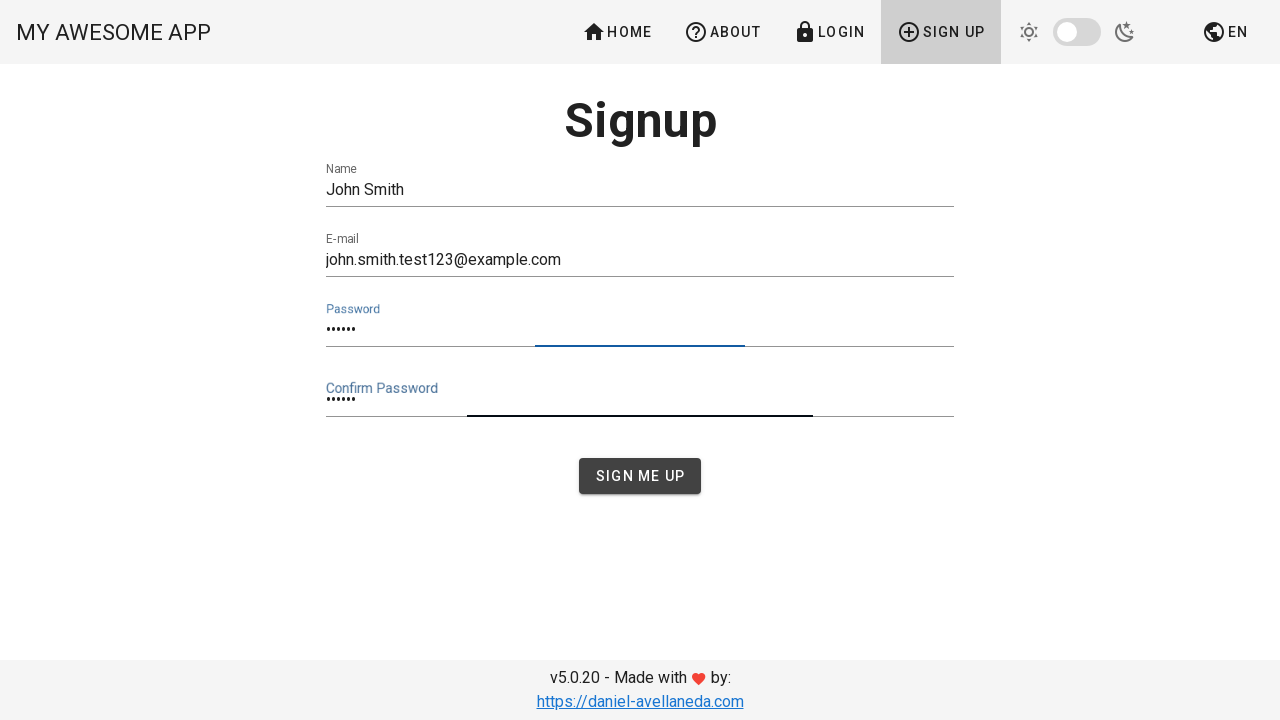

Clicked submit button to complete signup at (640, 476) on button[type='submit']
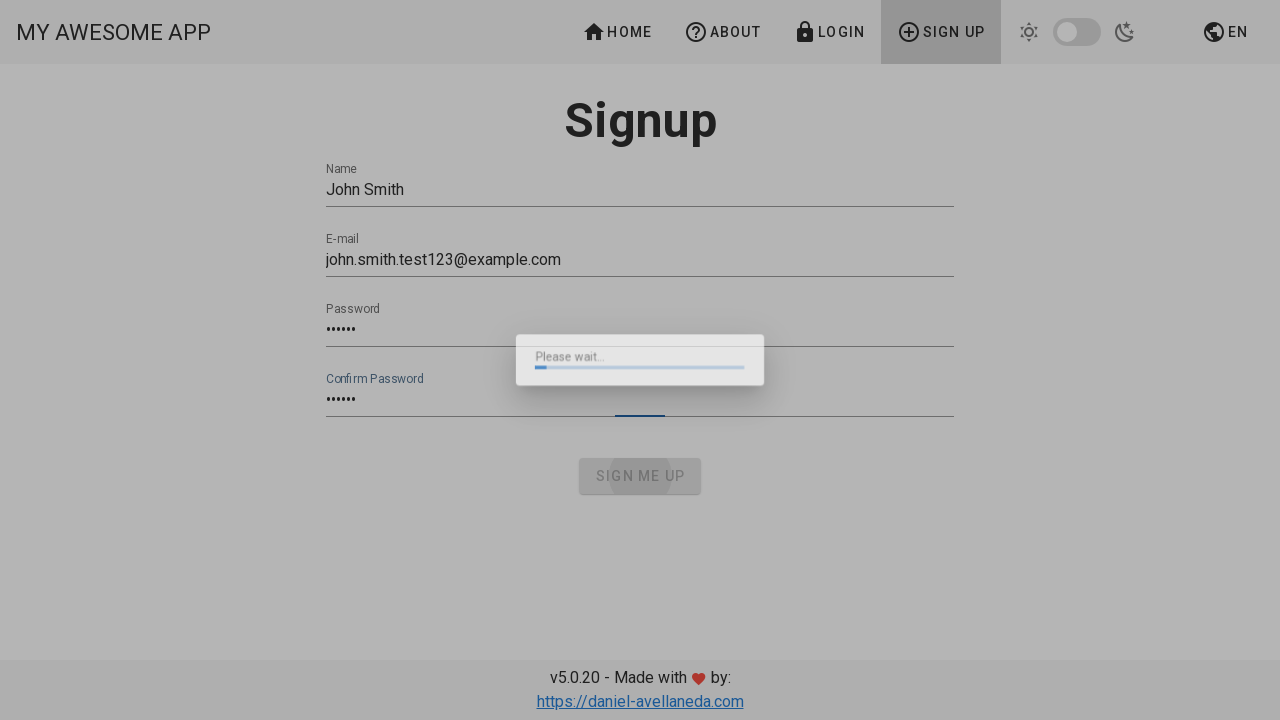

Verification message appeared on page
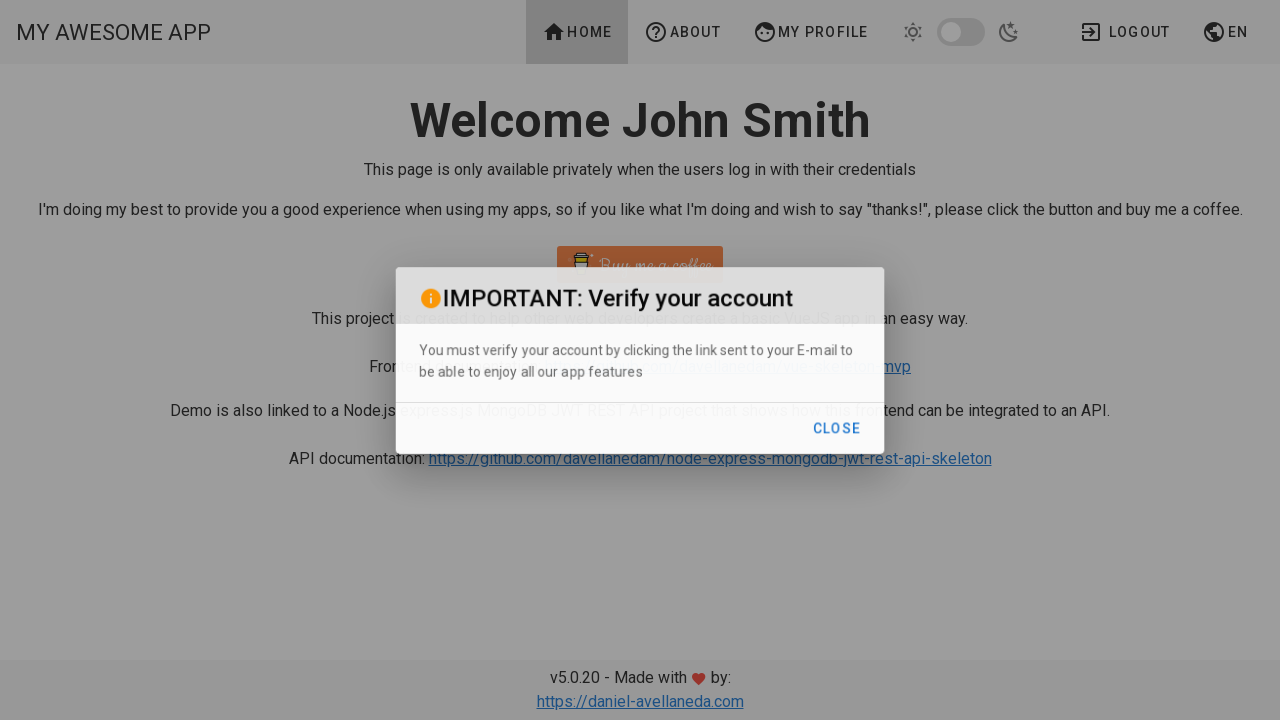

Verified that 'IMPORTANT: Verify your account' message is present in page content
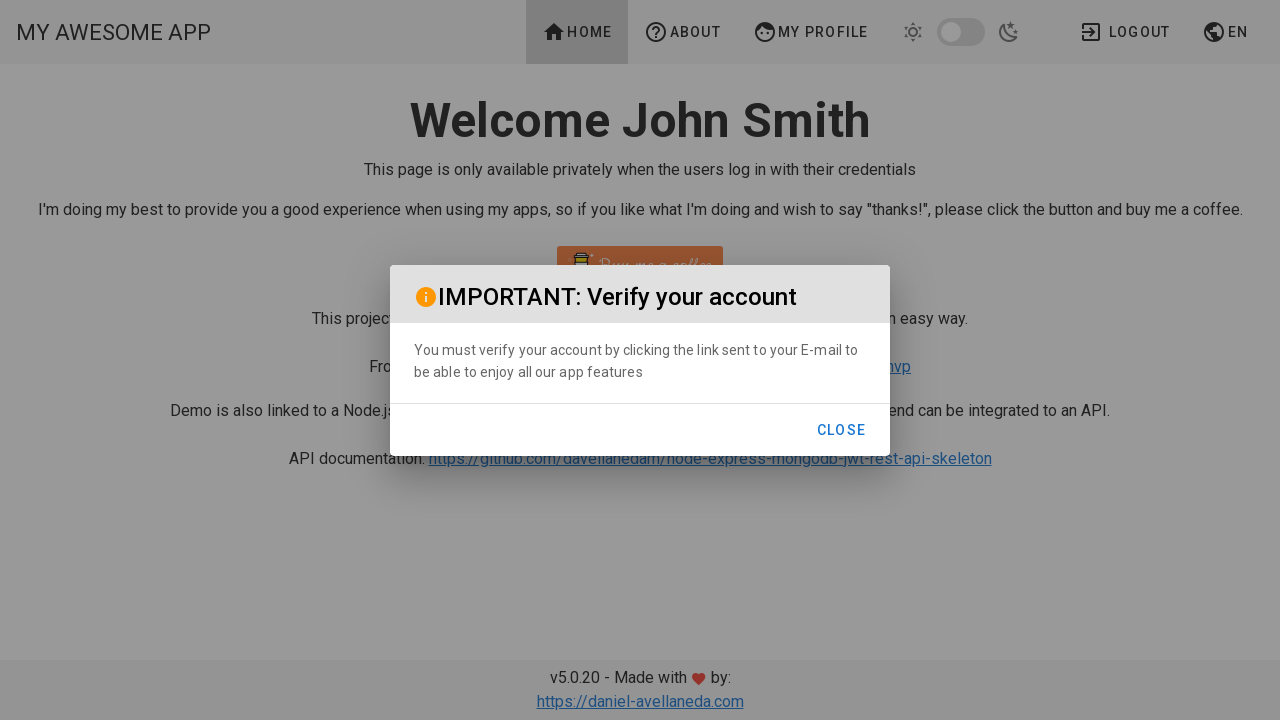

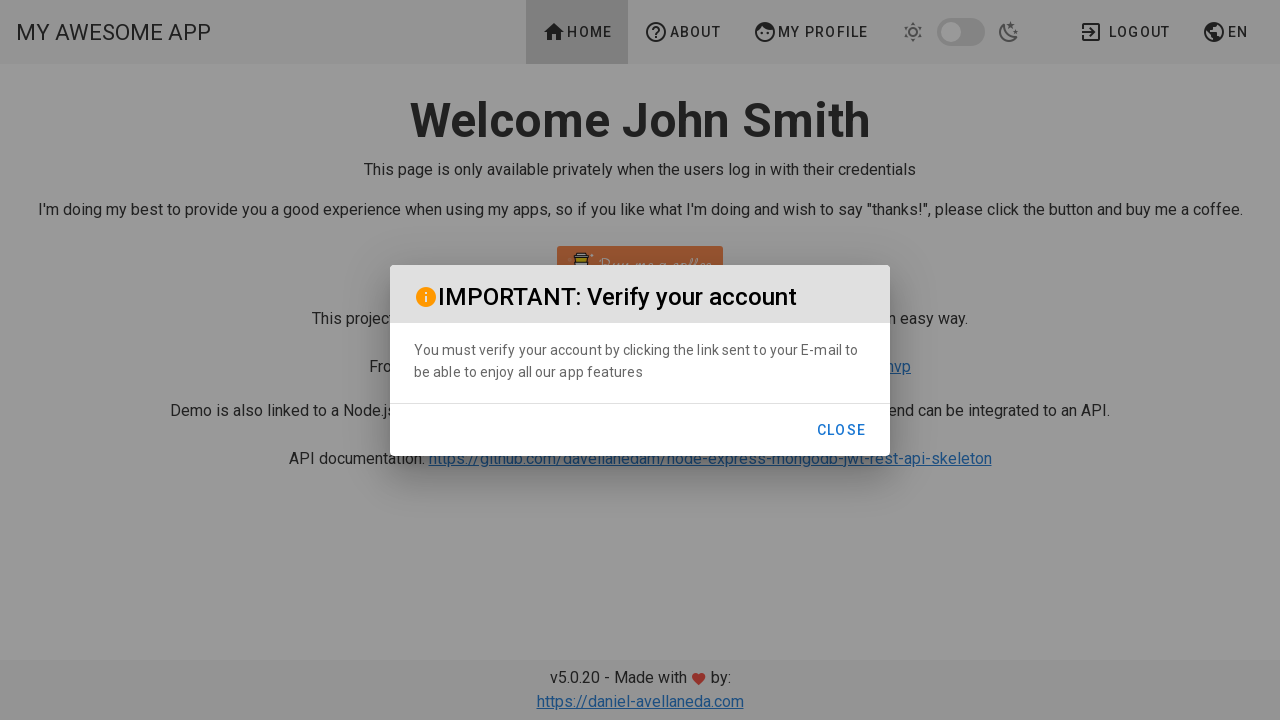